Tests registration form by filling required fields (first name, last name, email) and submitting the form to verify successful registration

Starting URL: http://suninjuly.github.io/registration1.html

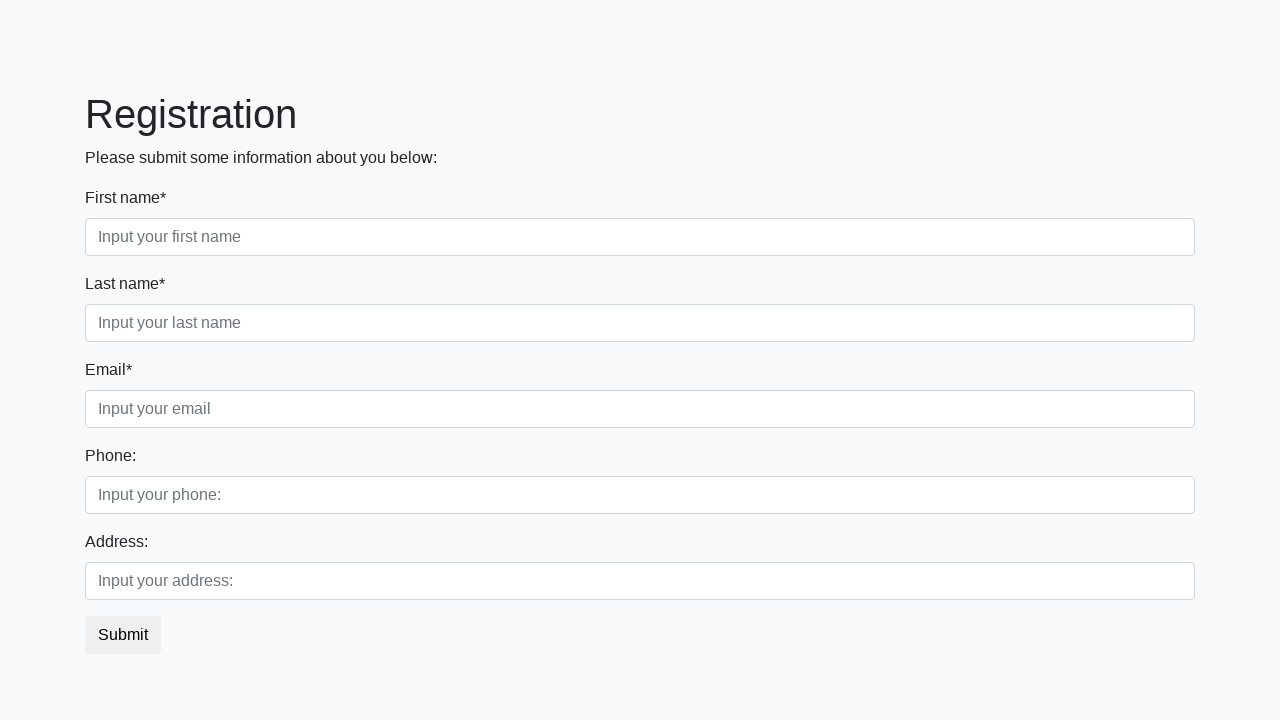

Located all required input fields on registration form
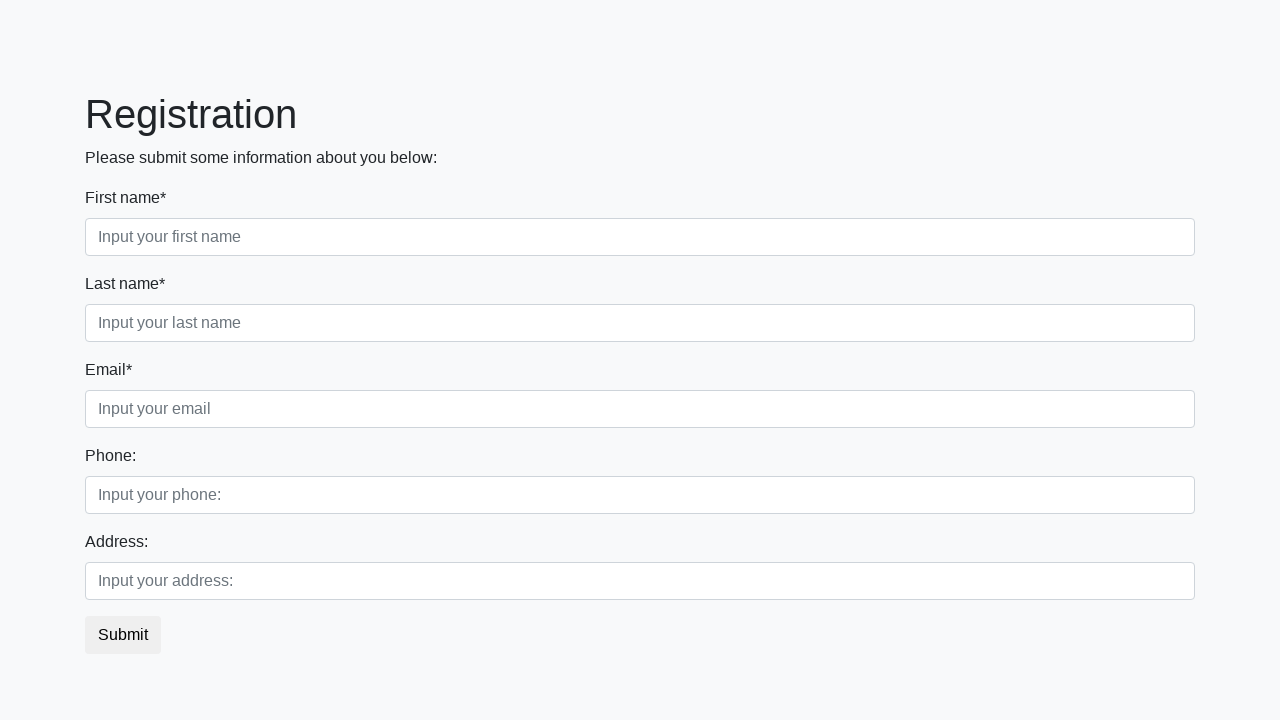

Filled first name field with 'Ivan' on input:required >> nth=0
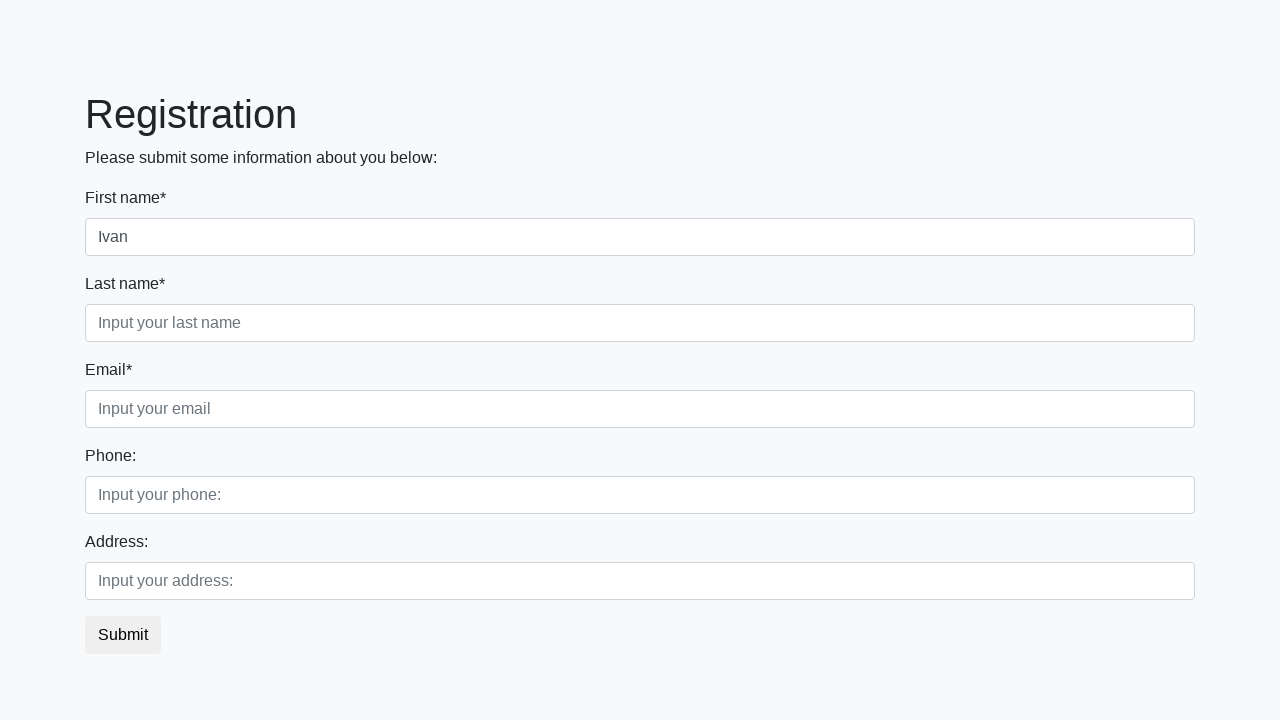

Filled last name field with 'Petrov' on input:required >> nth=1
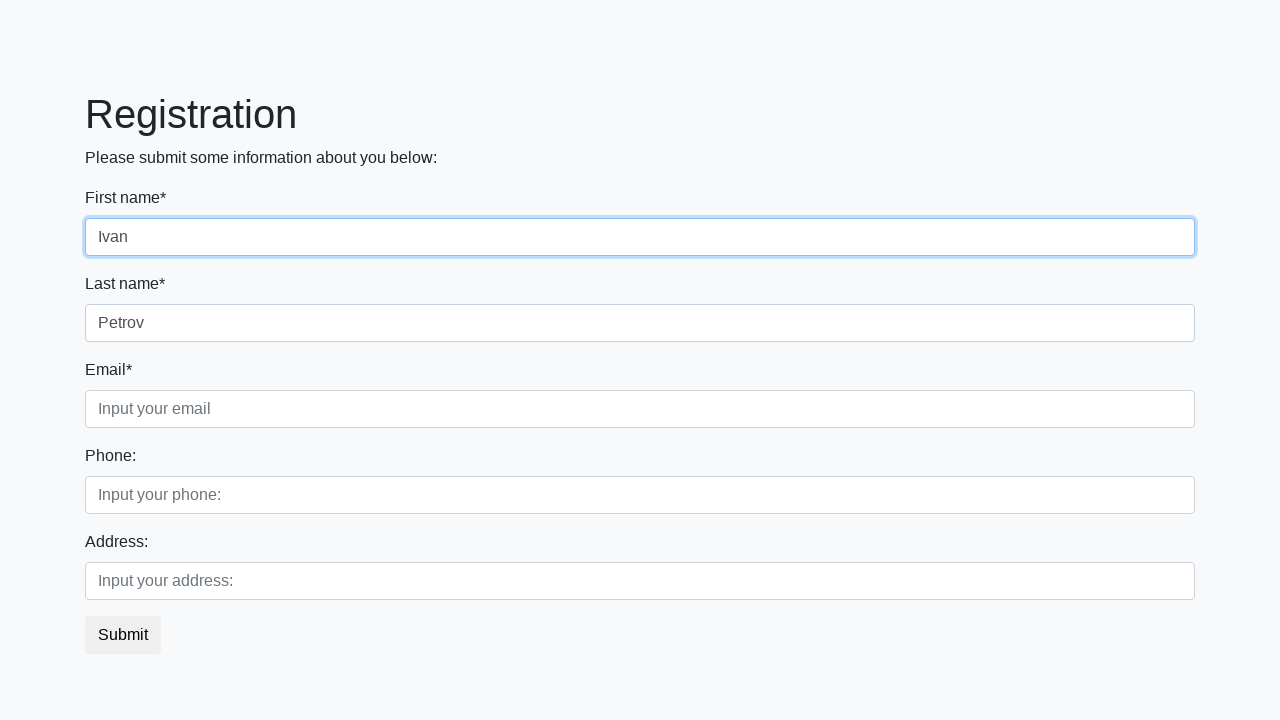

Filled email field with 'ya@mail.ru' on input:required >> nth=2
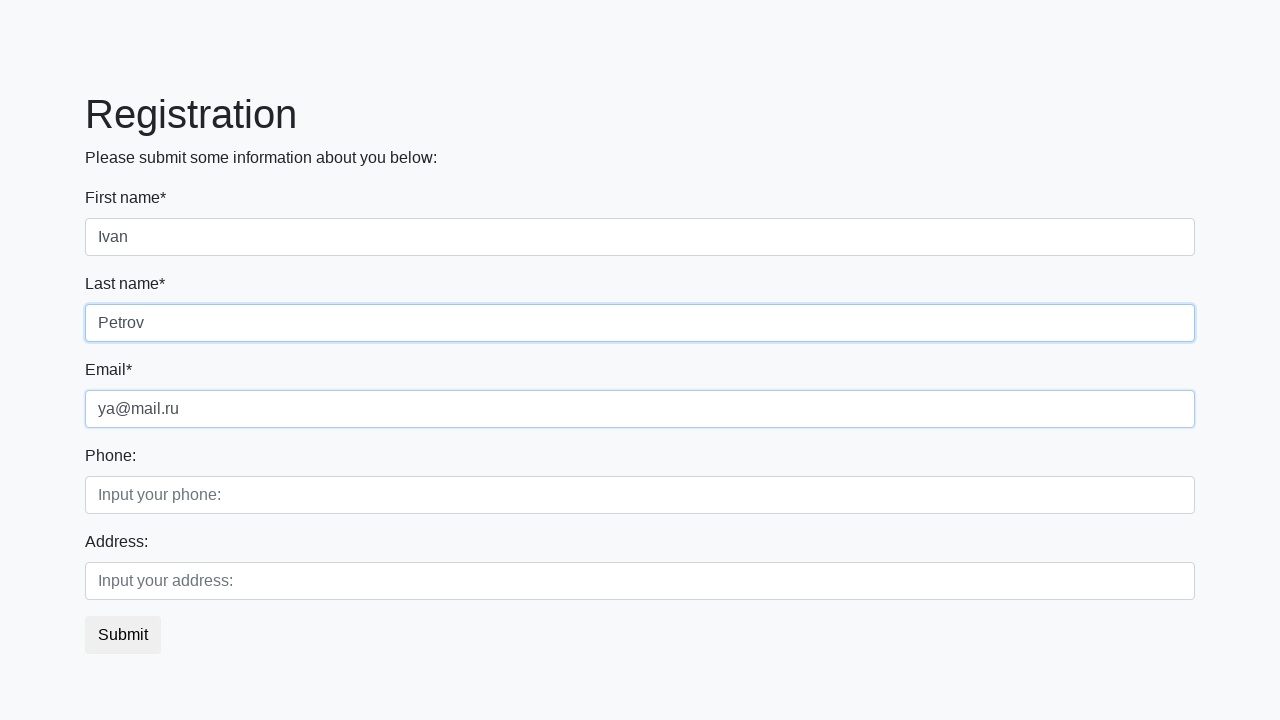

Clicked submit button to register at (123, 635) on button.btn
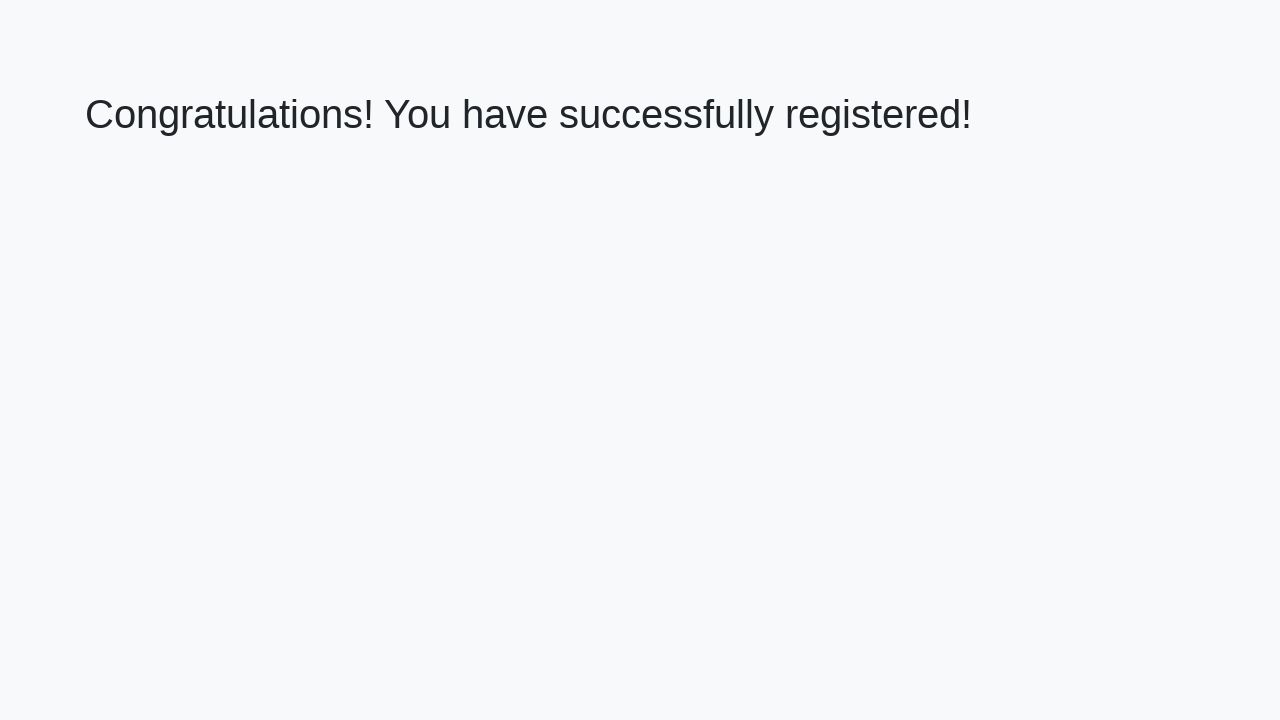

Success message (h1) loaded after form submission
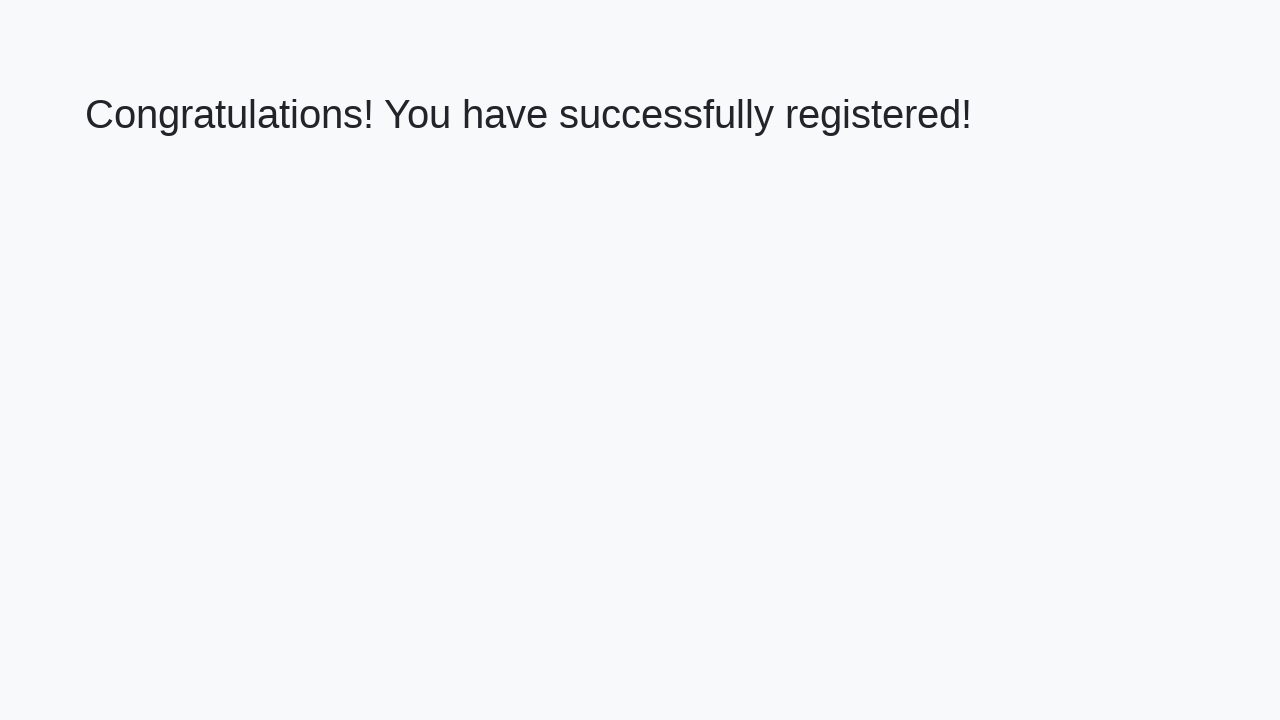

Retrieved success message text content
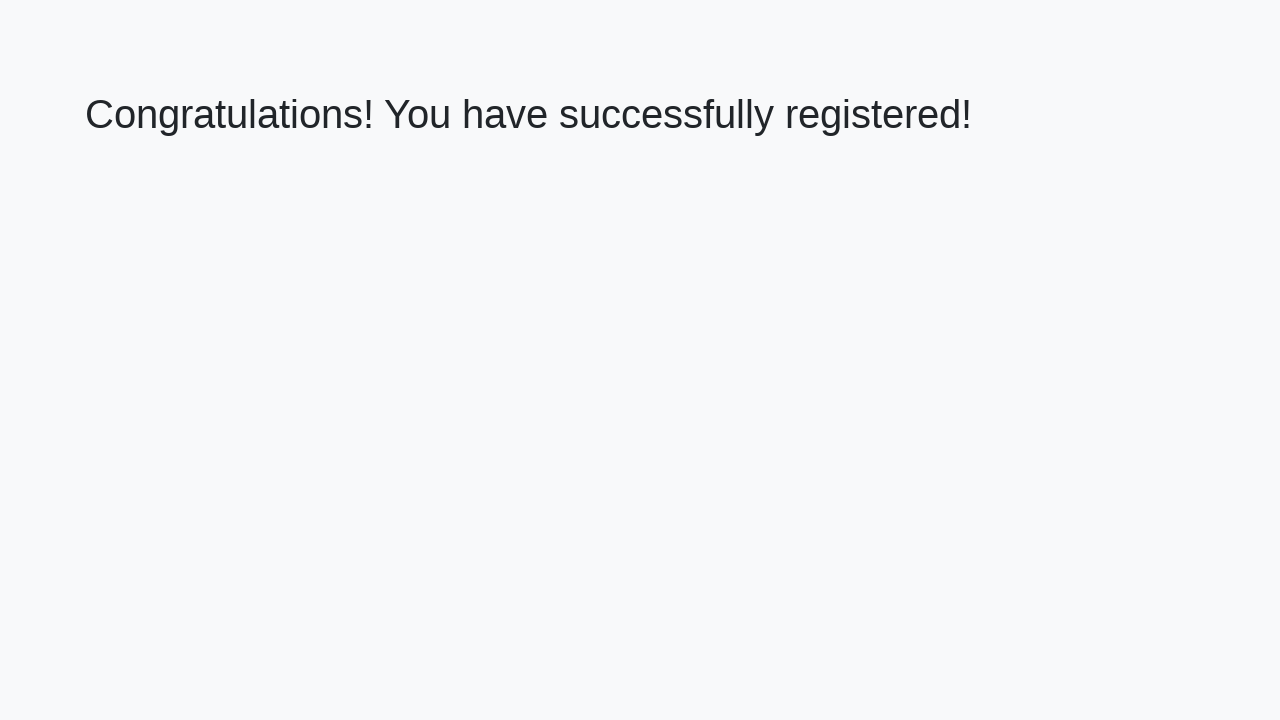

Verified success message: 'Congratulations! You have successfully registered!'
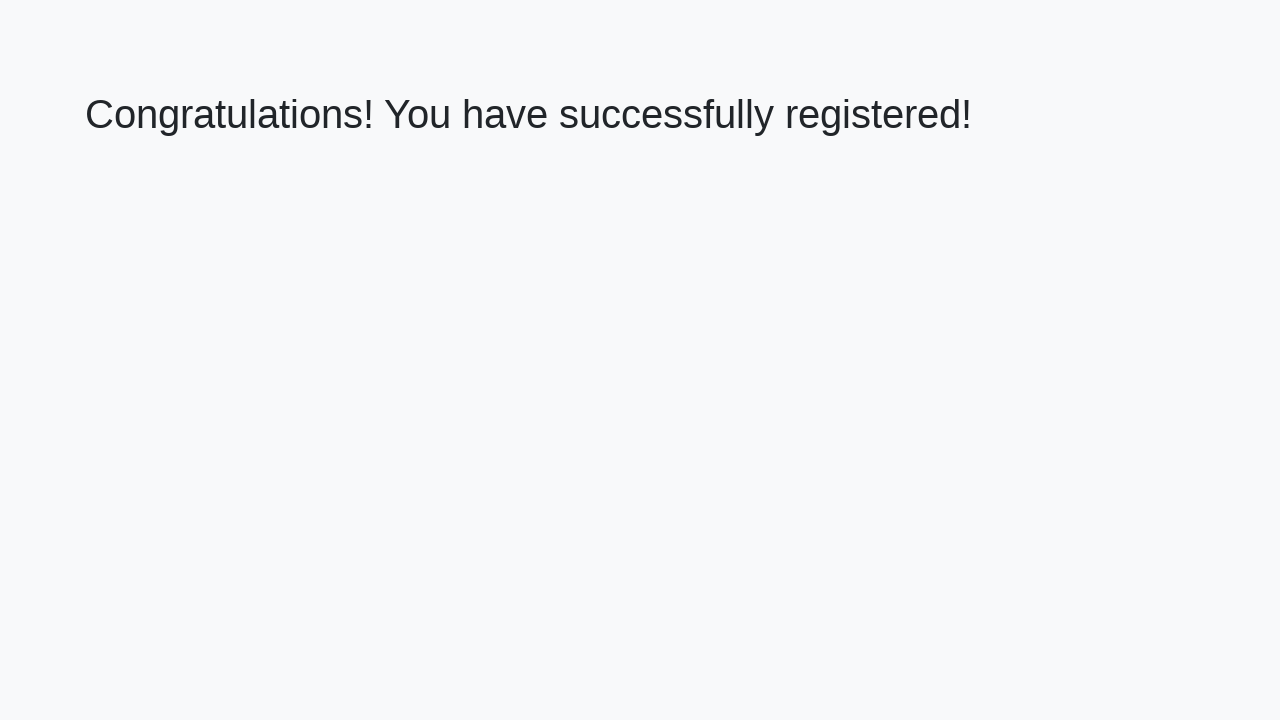

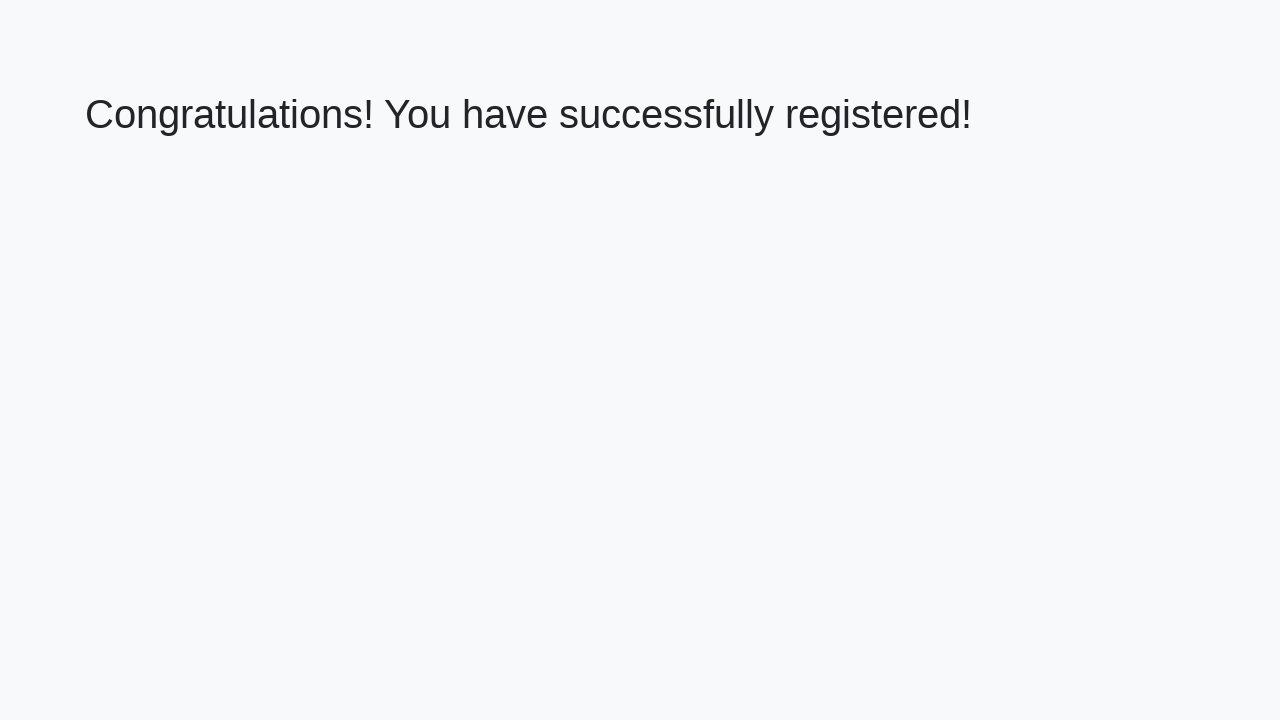